Navigates to the Katalon demo site and clicks the make appointment button to reach the login page

Starting URL: https://katalon-demo-cura.herokuapp.com/

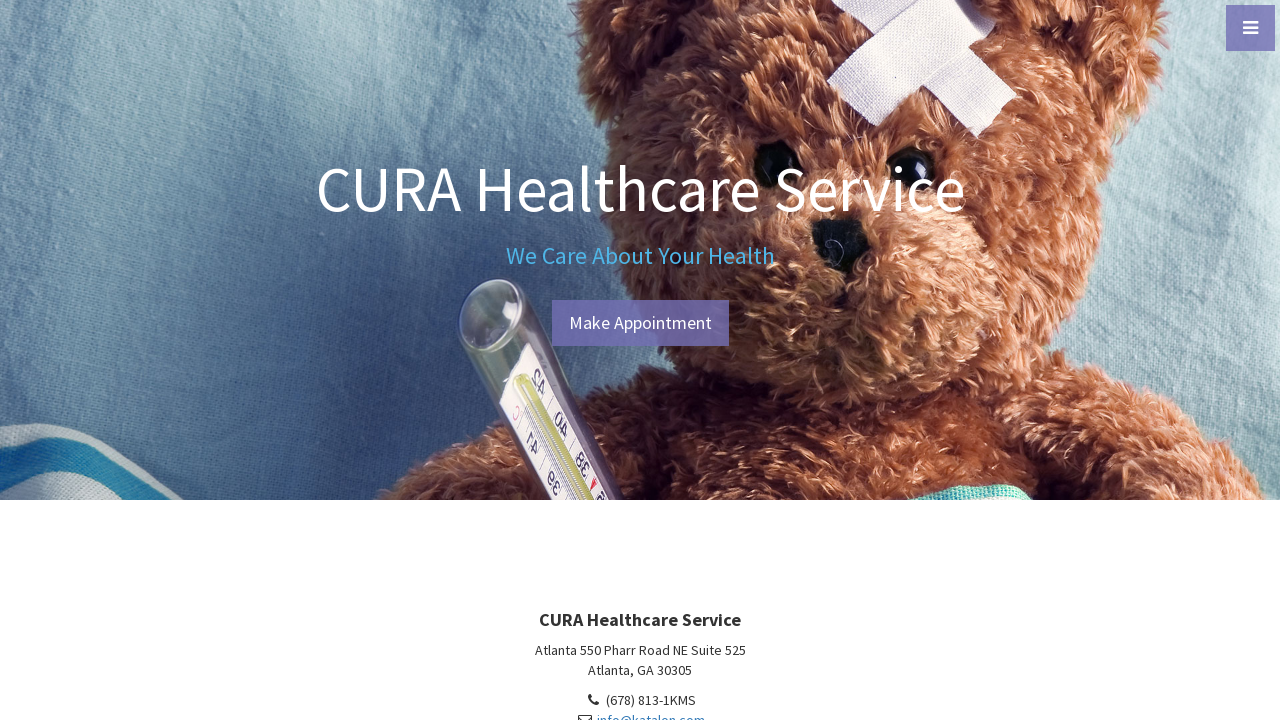

Navigated to Katalon demo CURA site
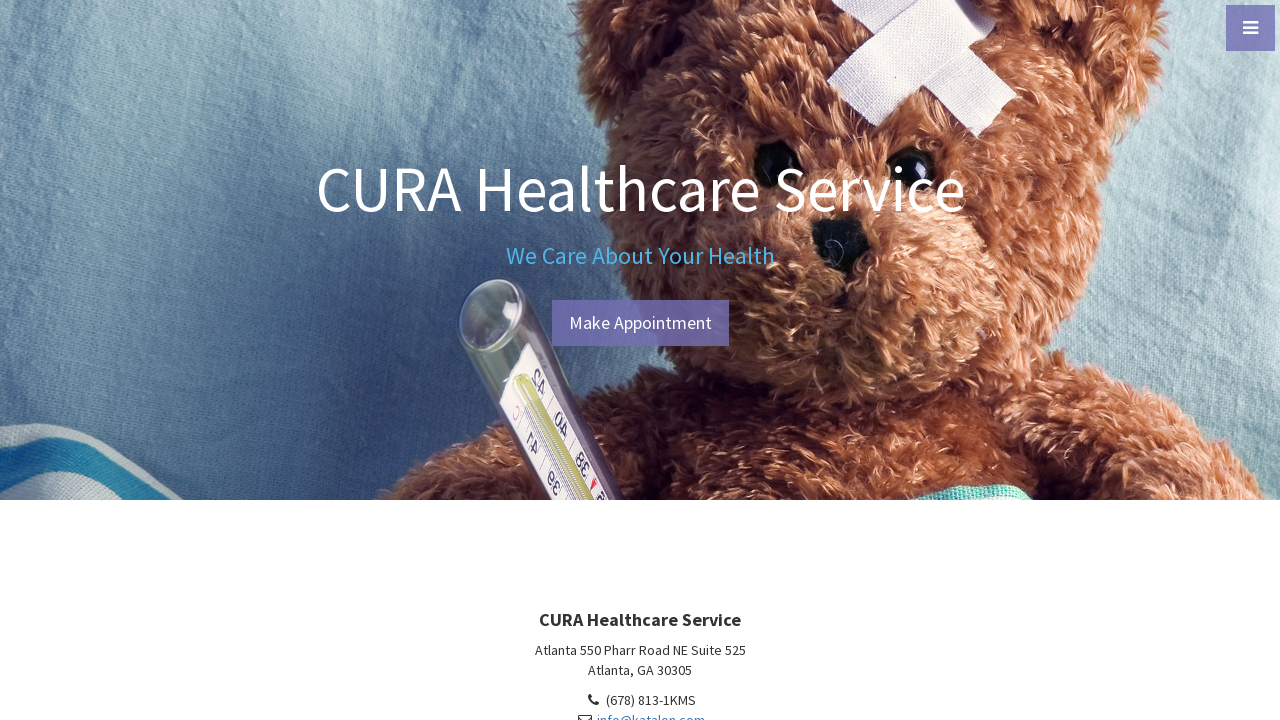

Clicked the make appointment button at (640, 323) on #btn-make-appointment
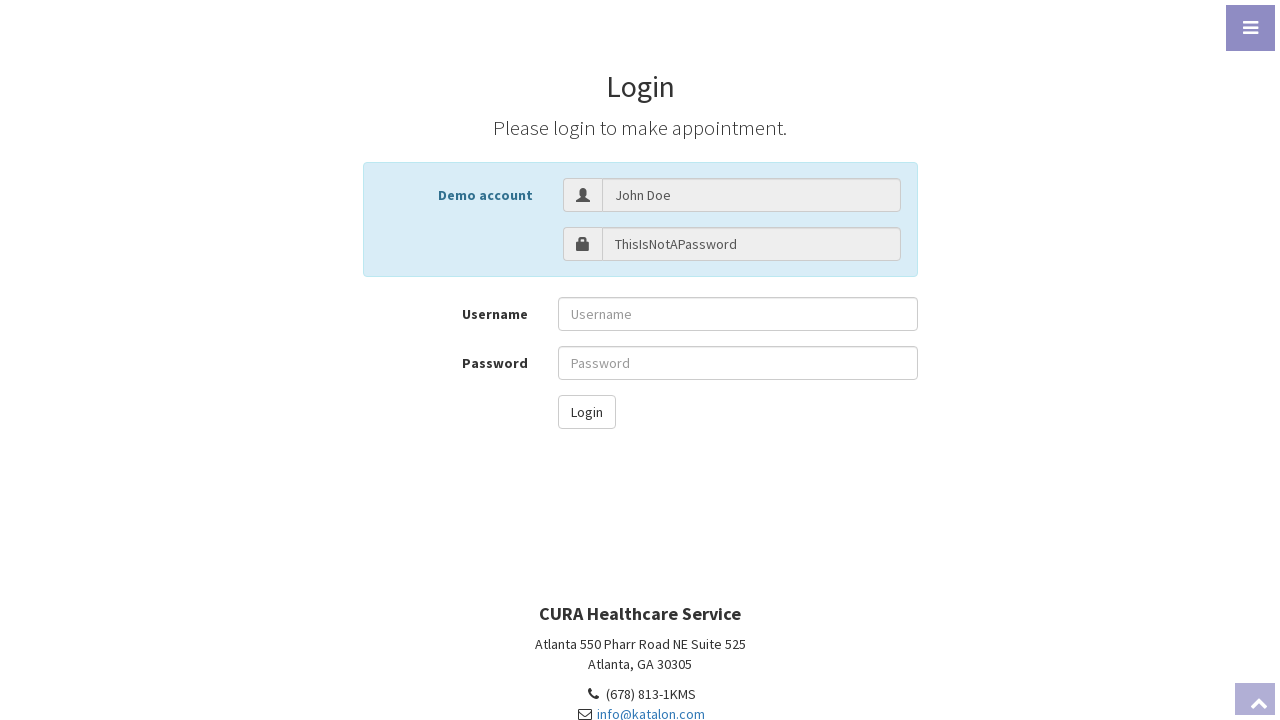

Navigated to login page at profile.php#login
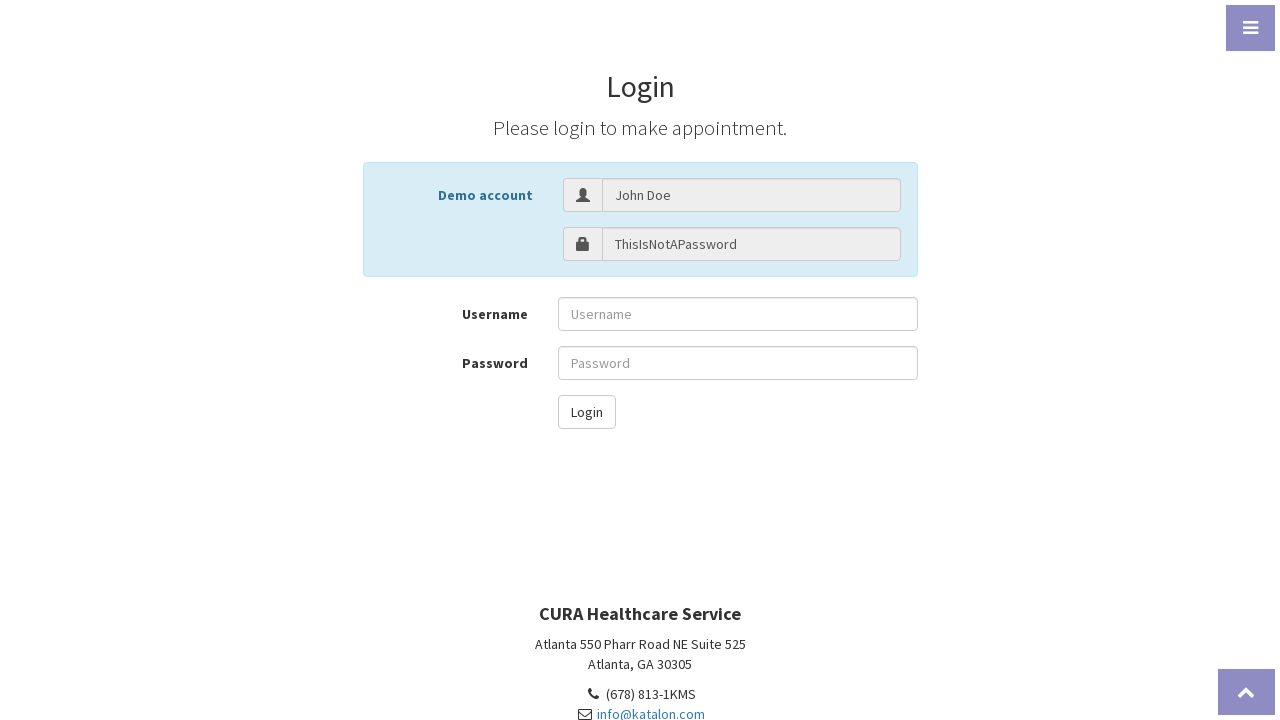

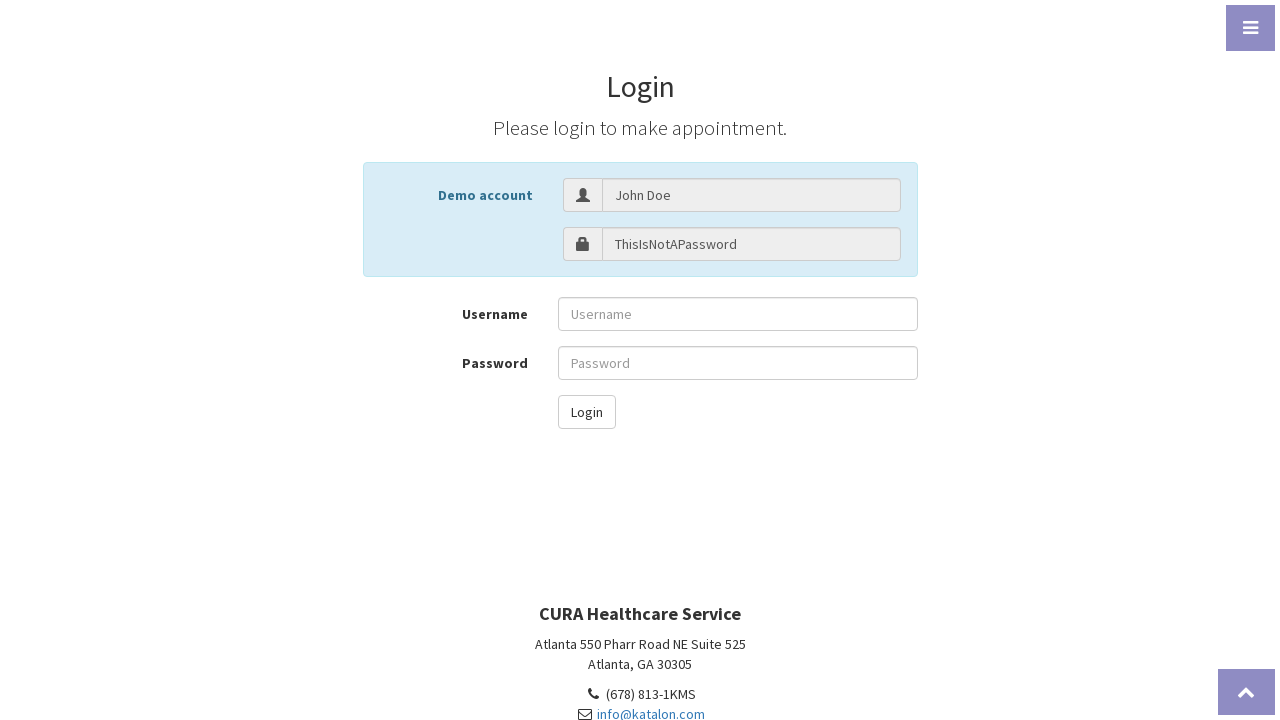